Tests checkbox functionality by clicking a checkbox twice (select then deselect), verifying its unchecked state, and counting all checkboxes on the page

Starting URL: https://rahulshettyacademy.com/AutomationPractice/

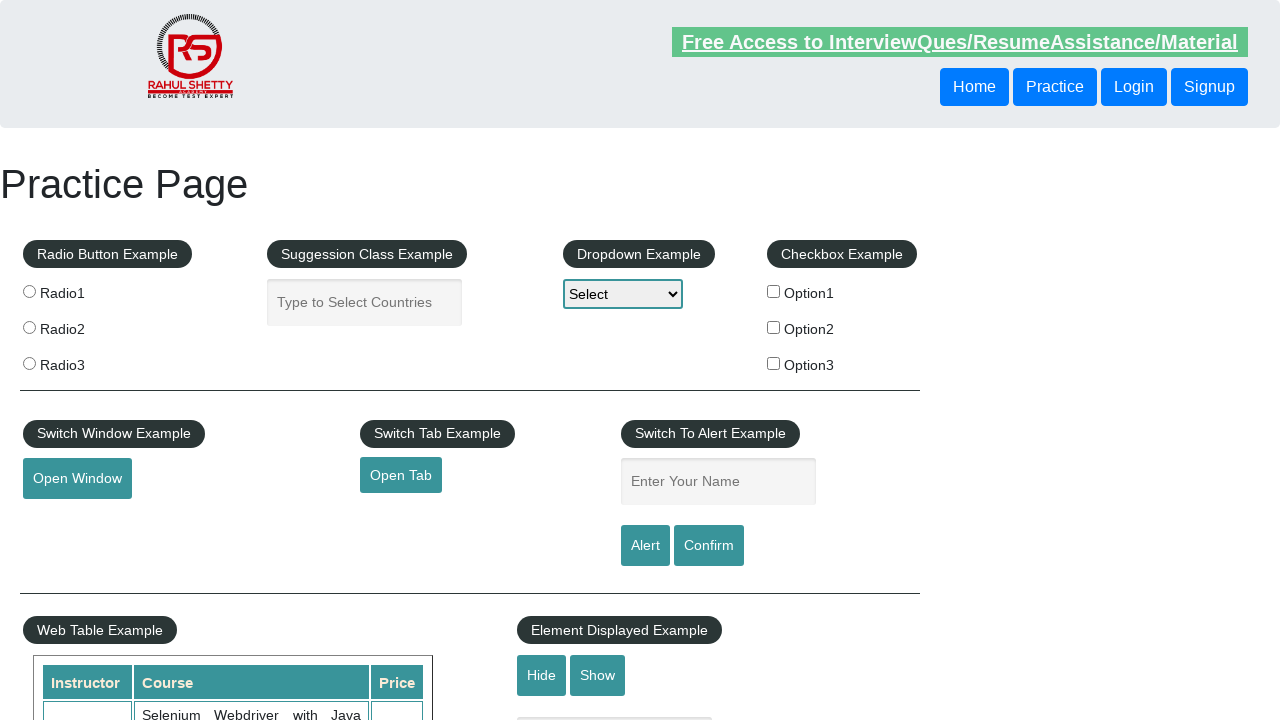

Clicked checkbox option 1 to select it at (774, 291) on #checkBoxOption1
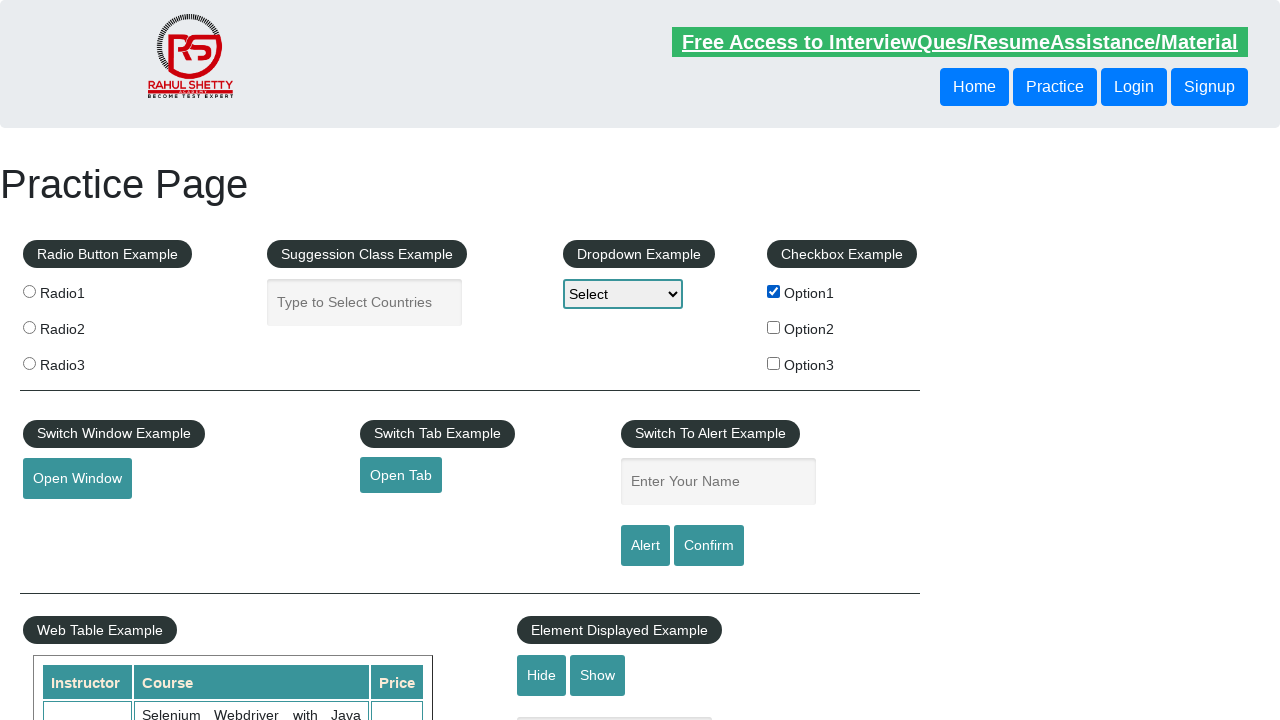

Clicked checkbox option 1 again to deselect it at (774, 291) on #checkBoxOption1
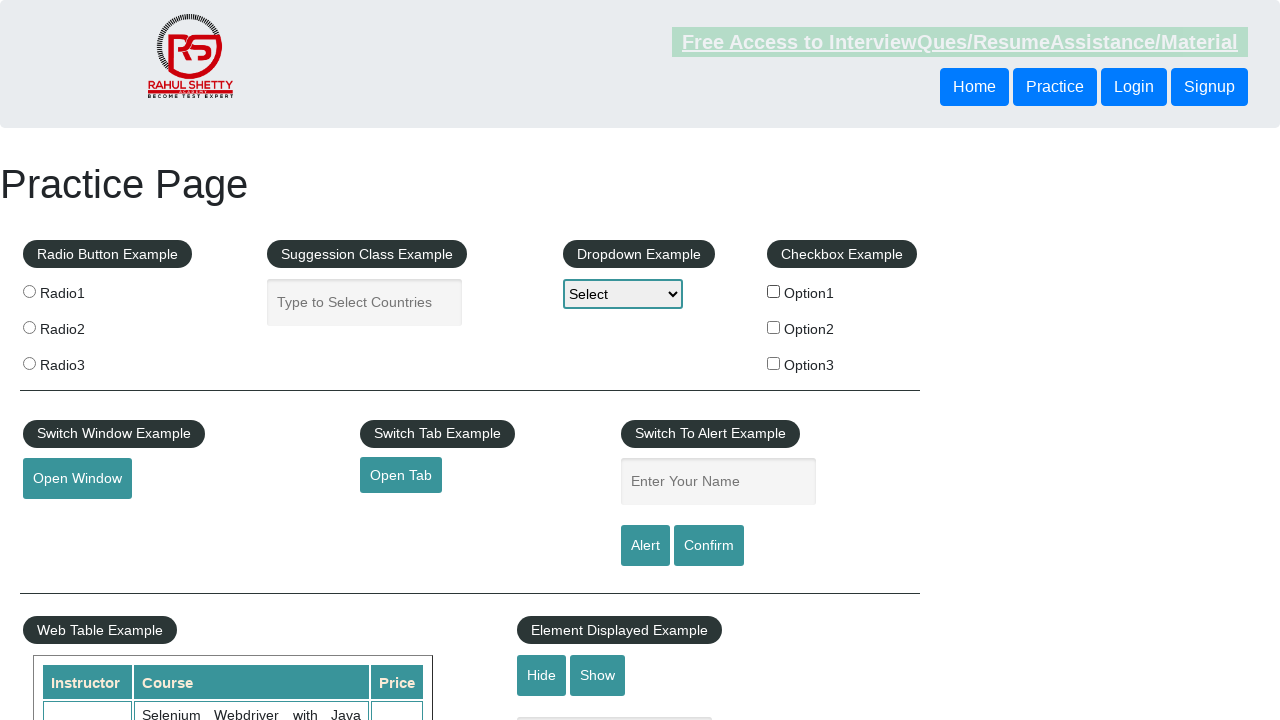

Verified checkbox option 1 is unchecked
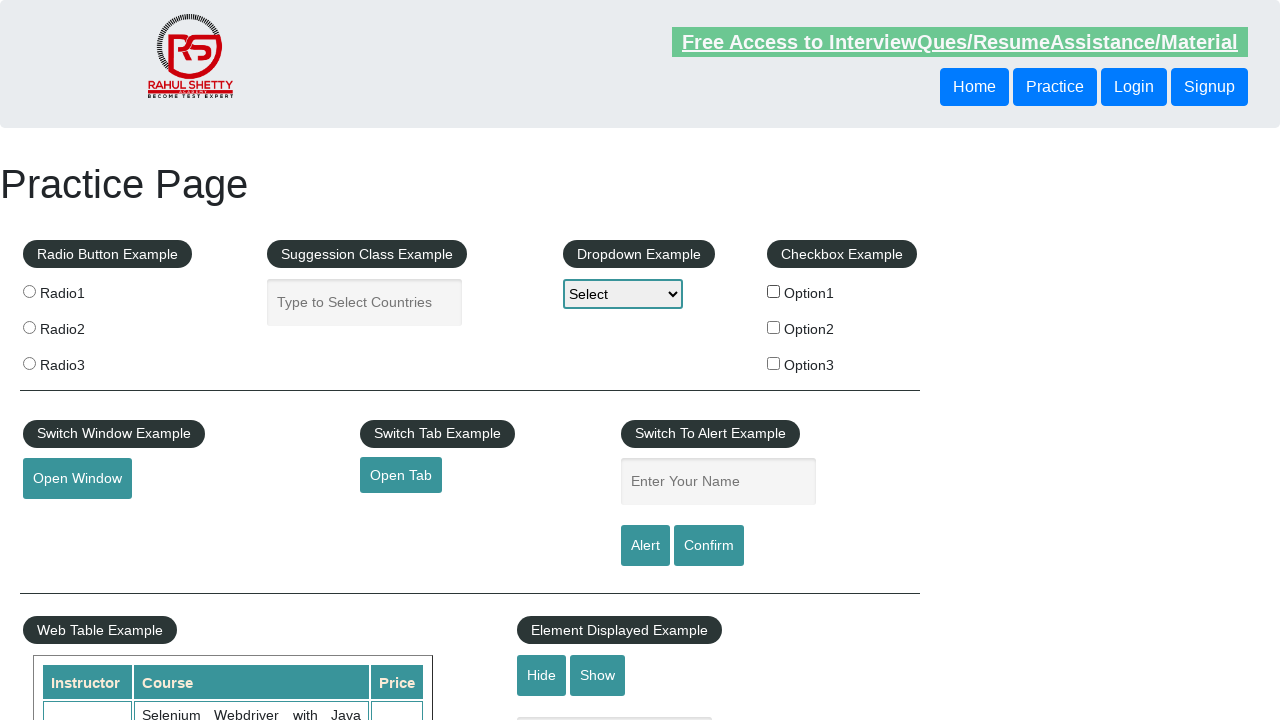

Located all checkboxes on the page
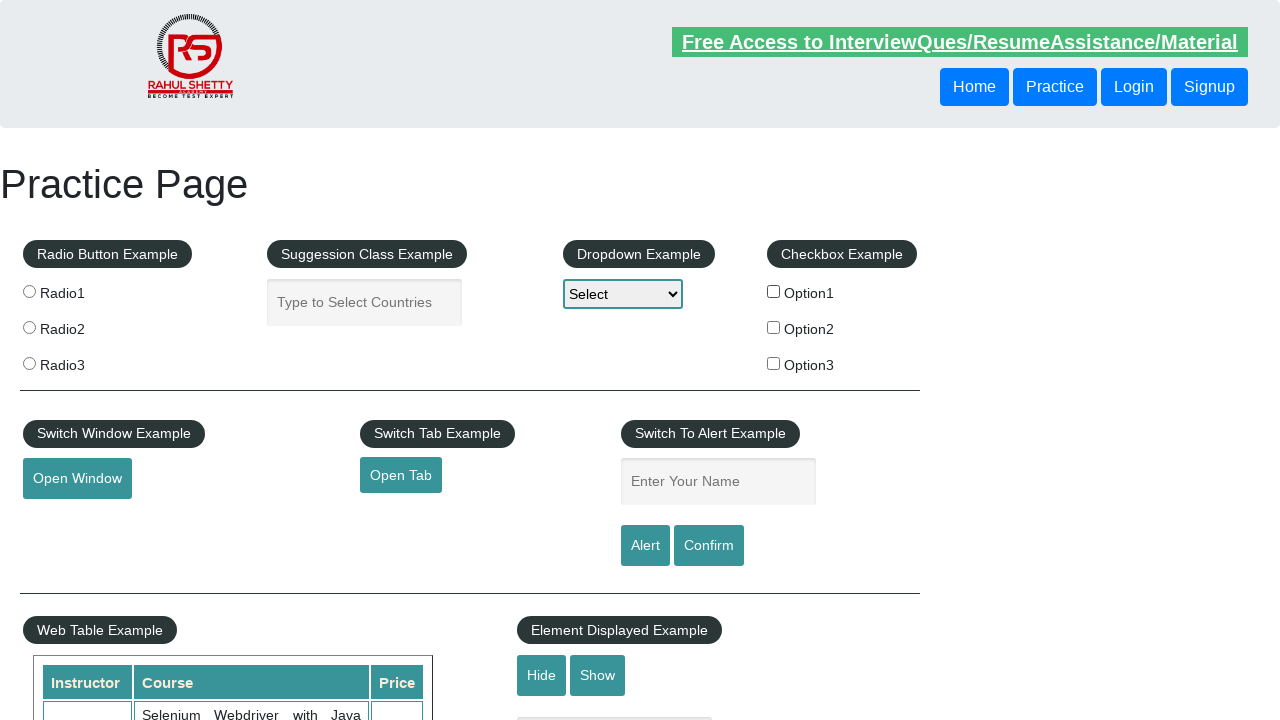

Counted 3 checkboxes on the page
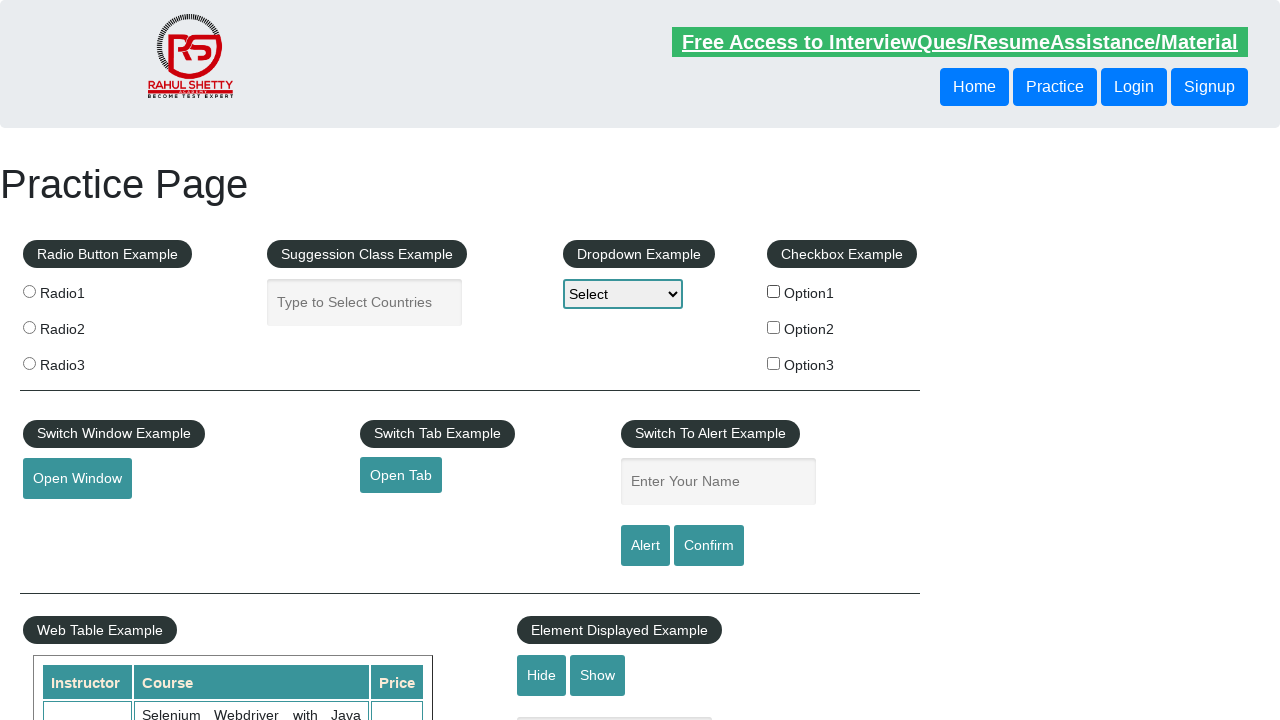

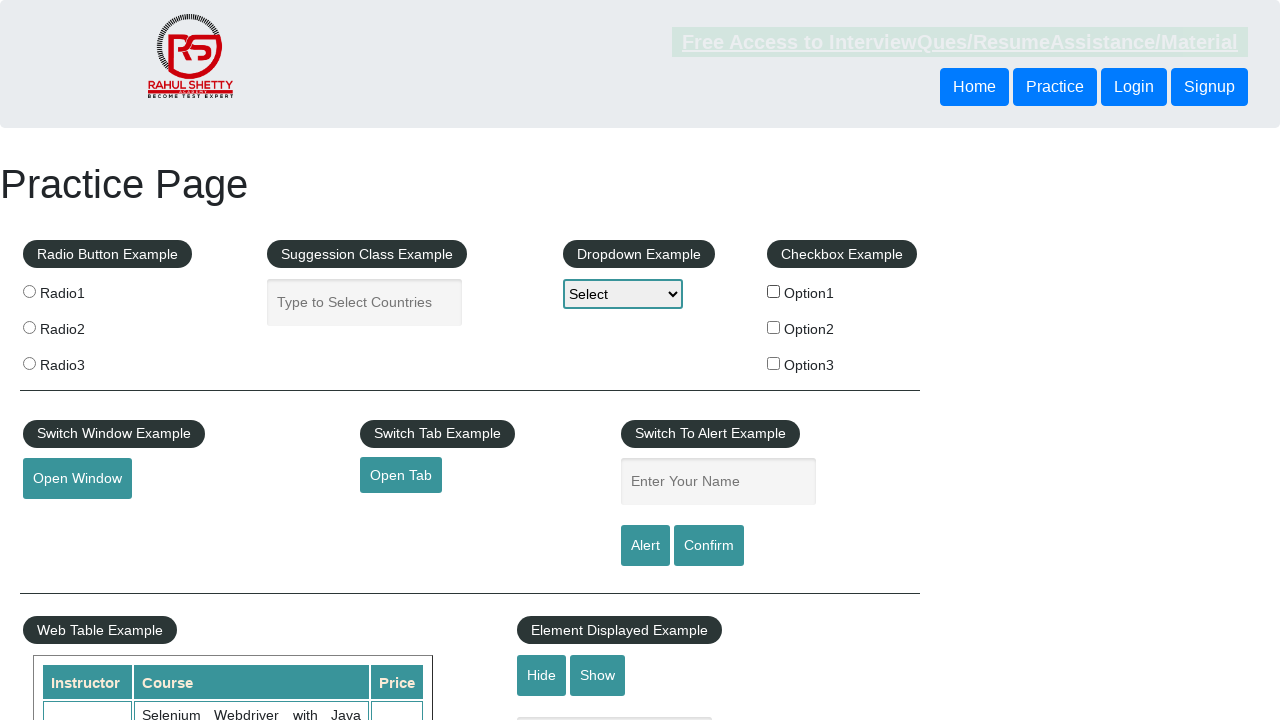